Adds multiple vegetable items to cart by searching through product listings and clicking the add to cart button for specific items

Starting URL: https://rahulshettyacademy.com/seleniumPractise/#/

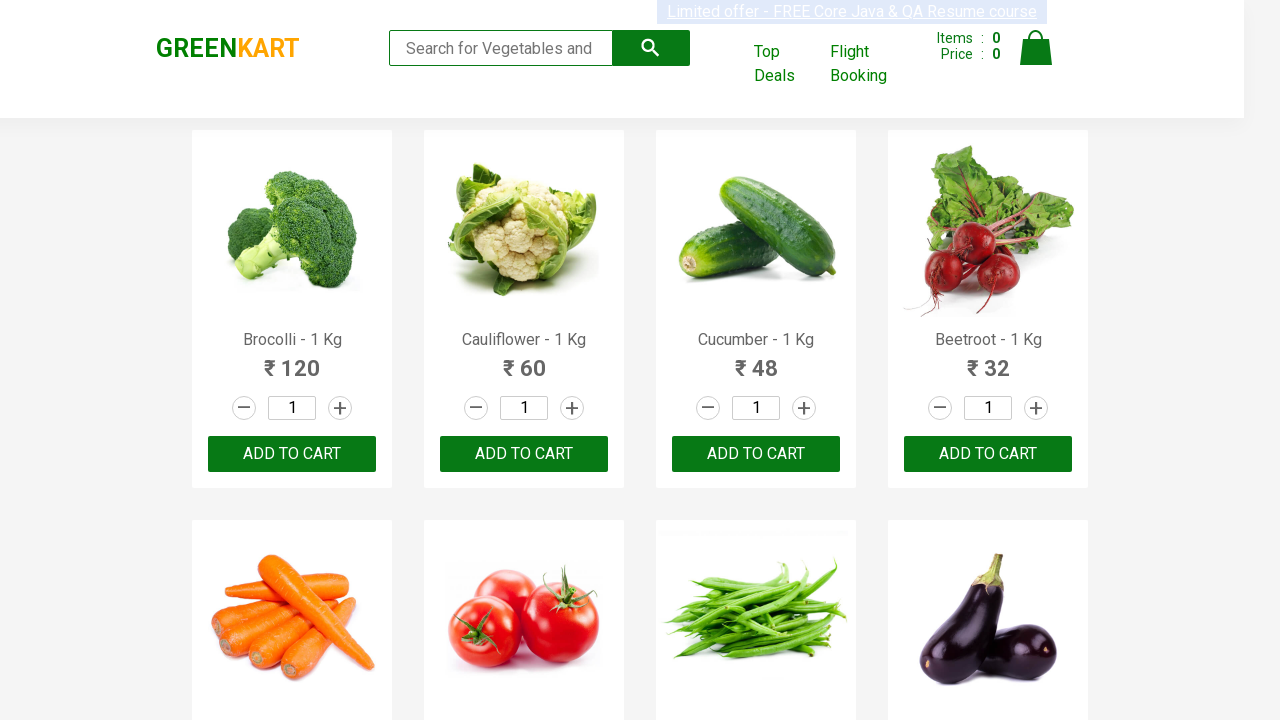

Waited 4 seconds for products to load
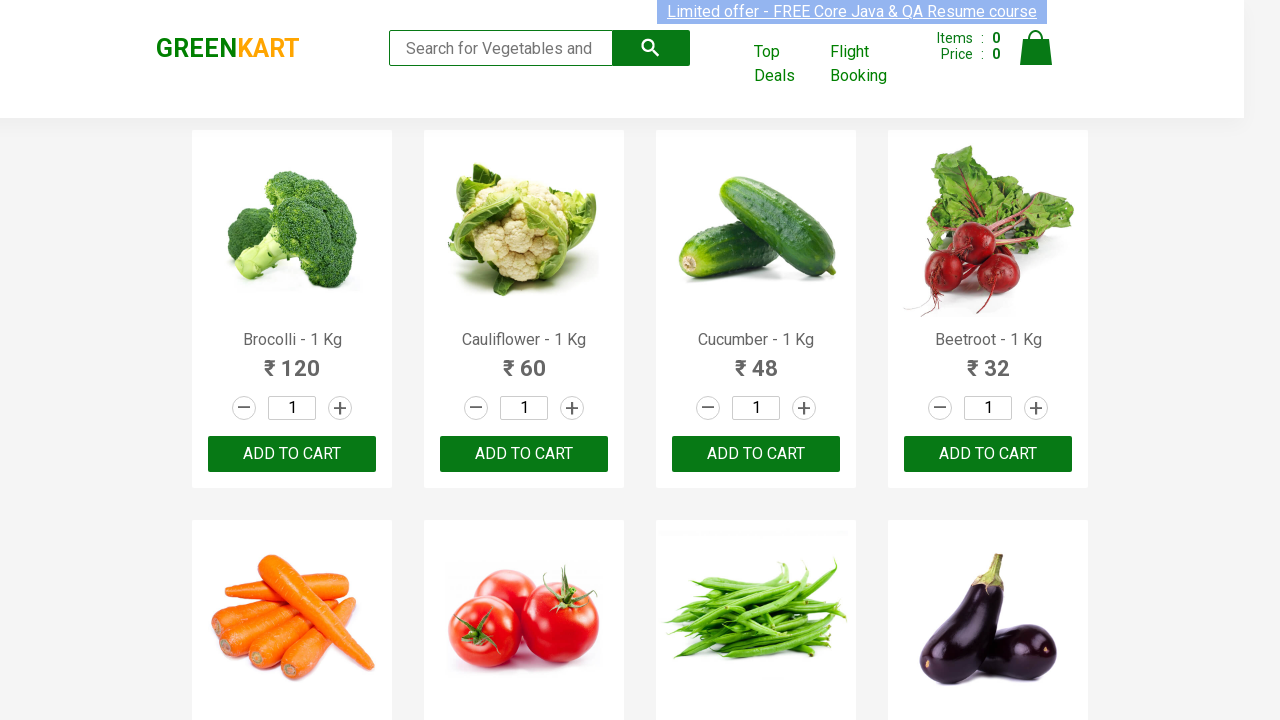

Initialized items list: Brocolli, Cucumber, Beans, Tomato
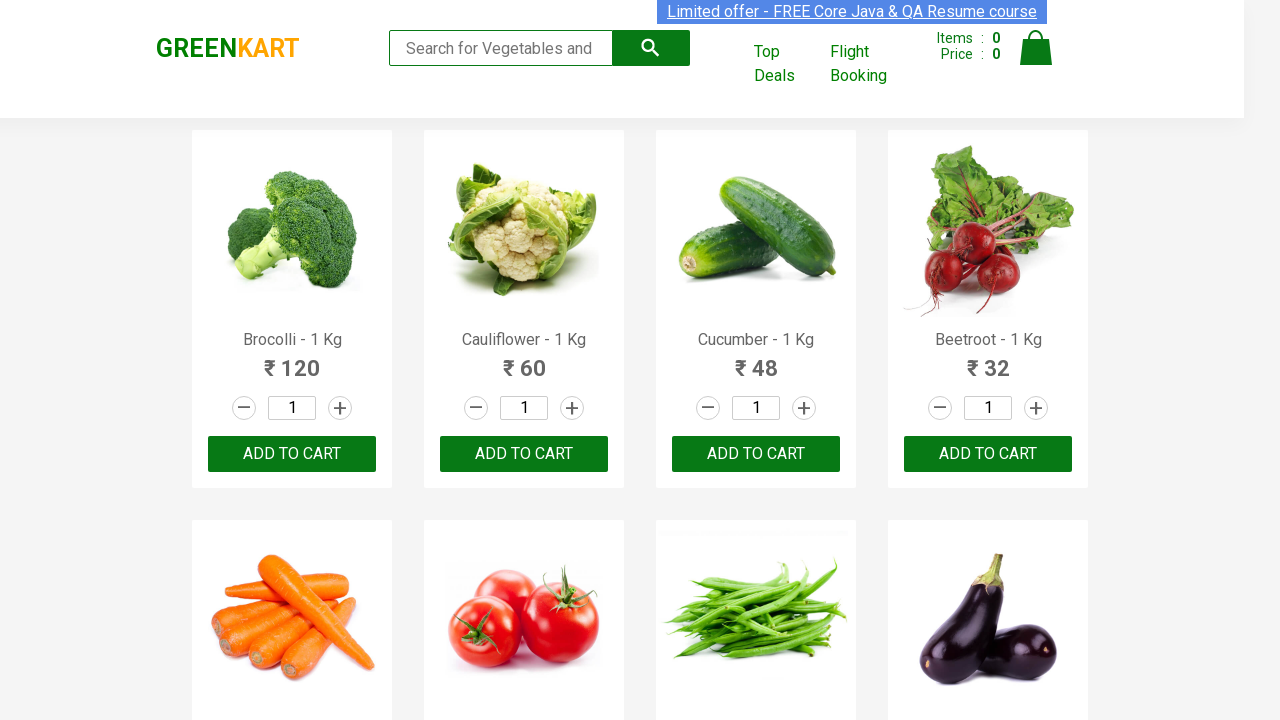

Retrieved all product names - found 30 products
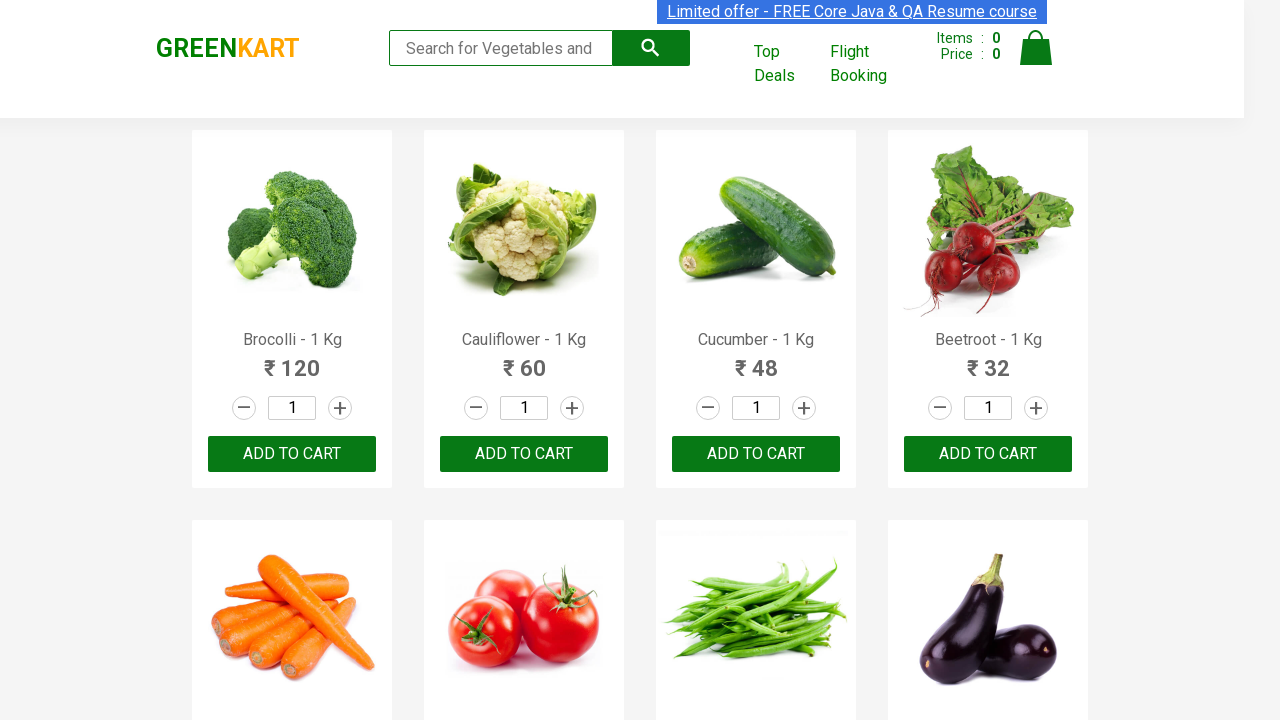

Extracted product name: 'Brocolli'
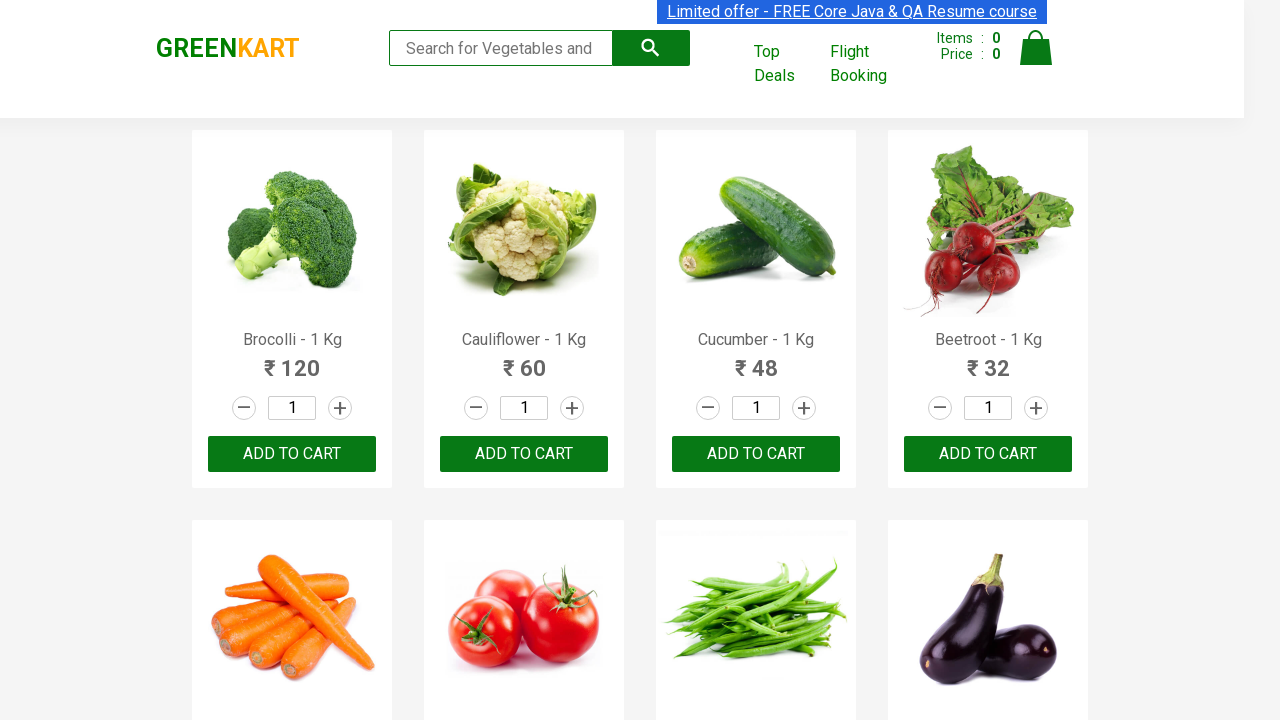

Product 'Brocolli' found in needed items list
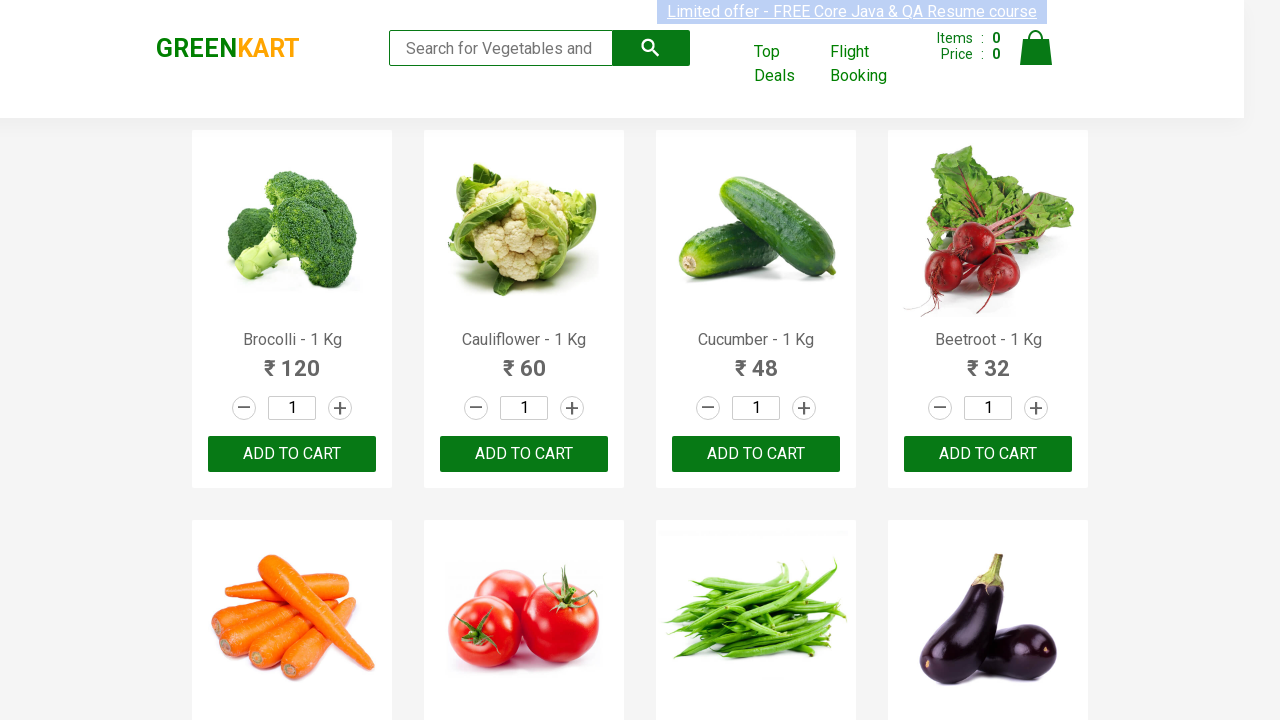

Clicked 'Add to cart' button for 'Brocolli' (item 1/4)
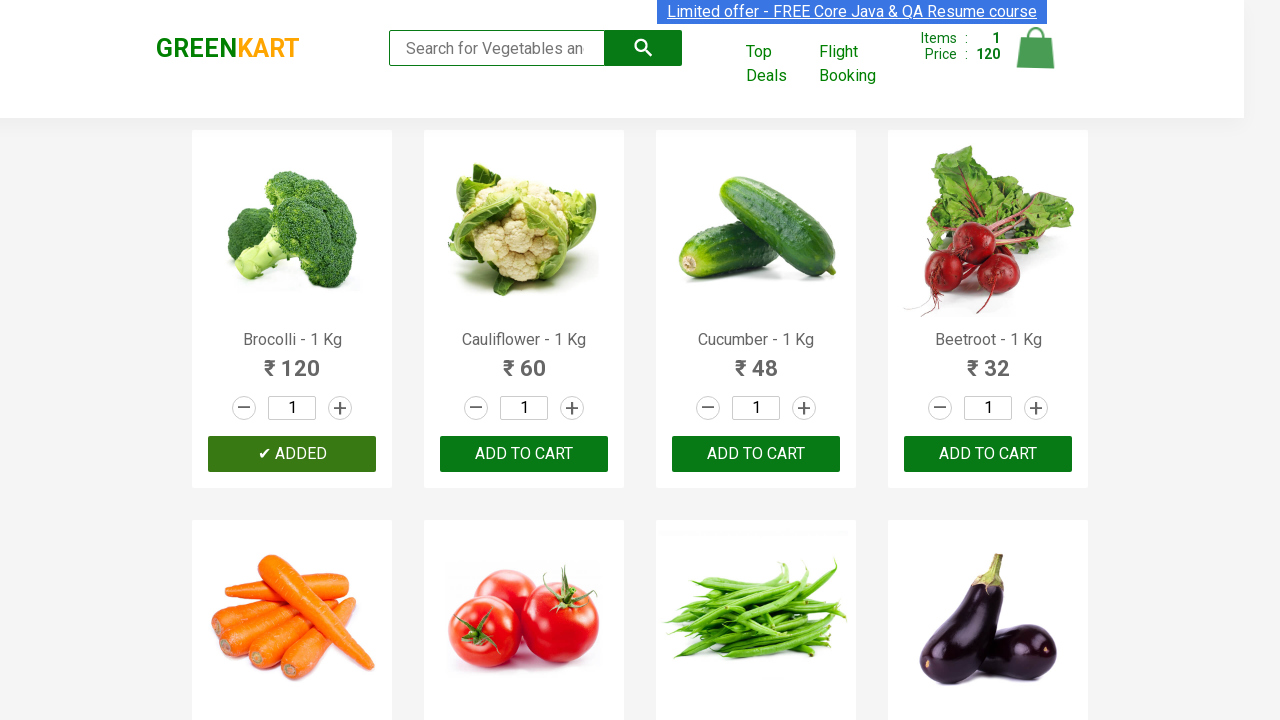

Extracted product name: 'Cauliflower'
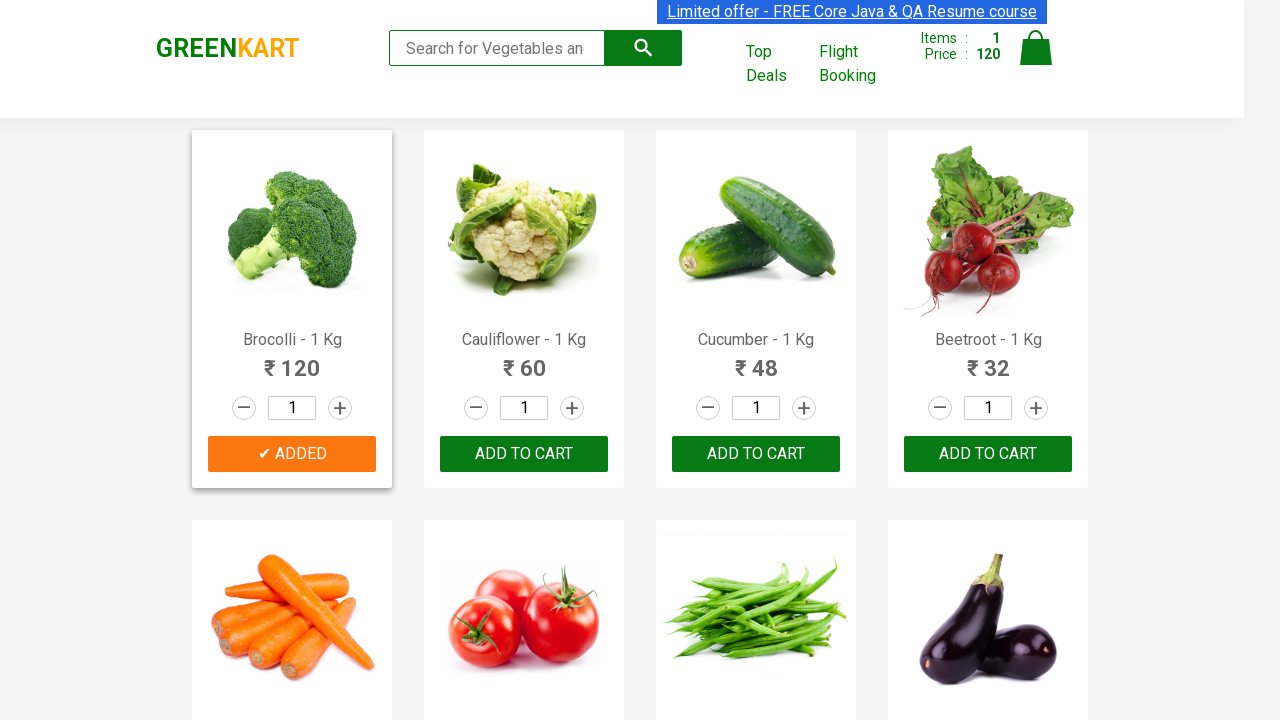

Extracted product name: 'Cucumber'
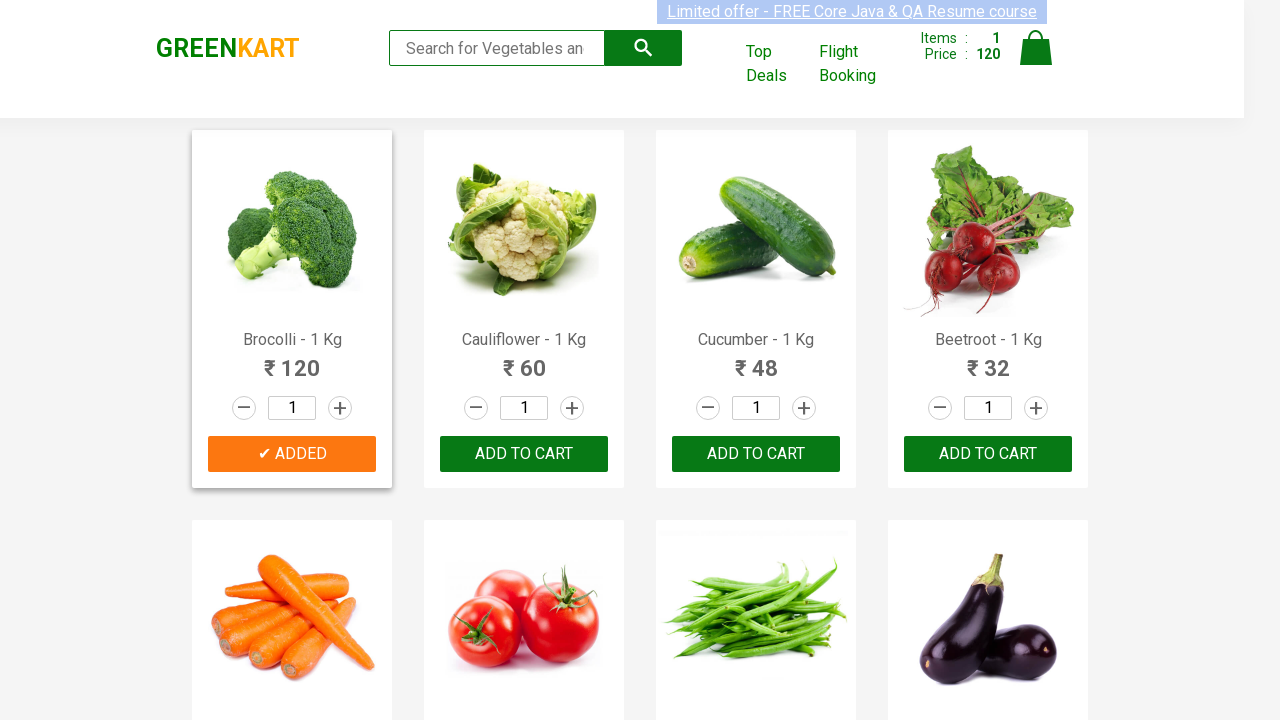

Product 'Cucumber' found in needed items list
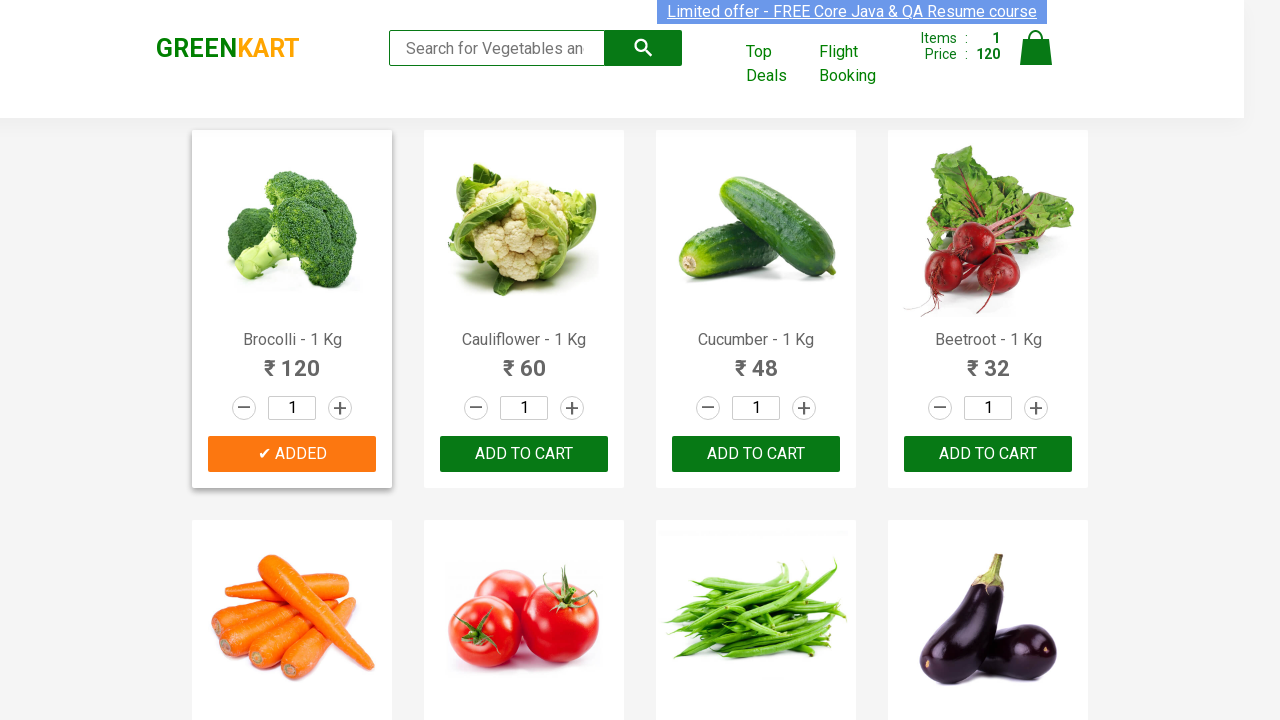

Clicked 'Add to cart' button for 'Cucumber' (item 2/4)
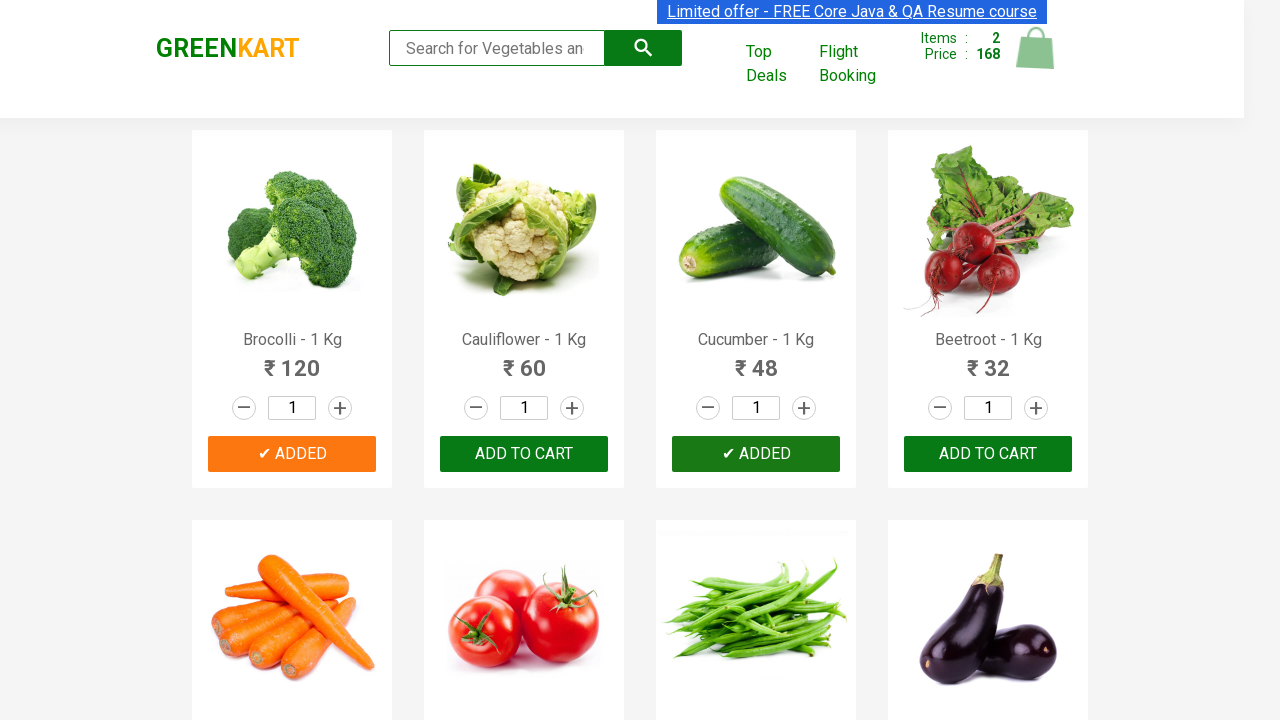

Extracted product name: 'Beetroot'
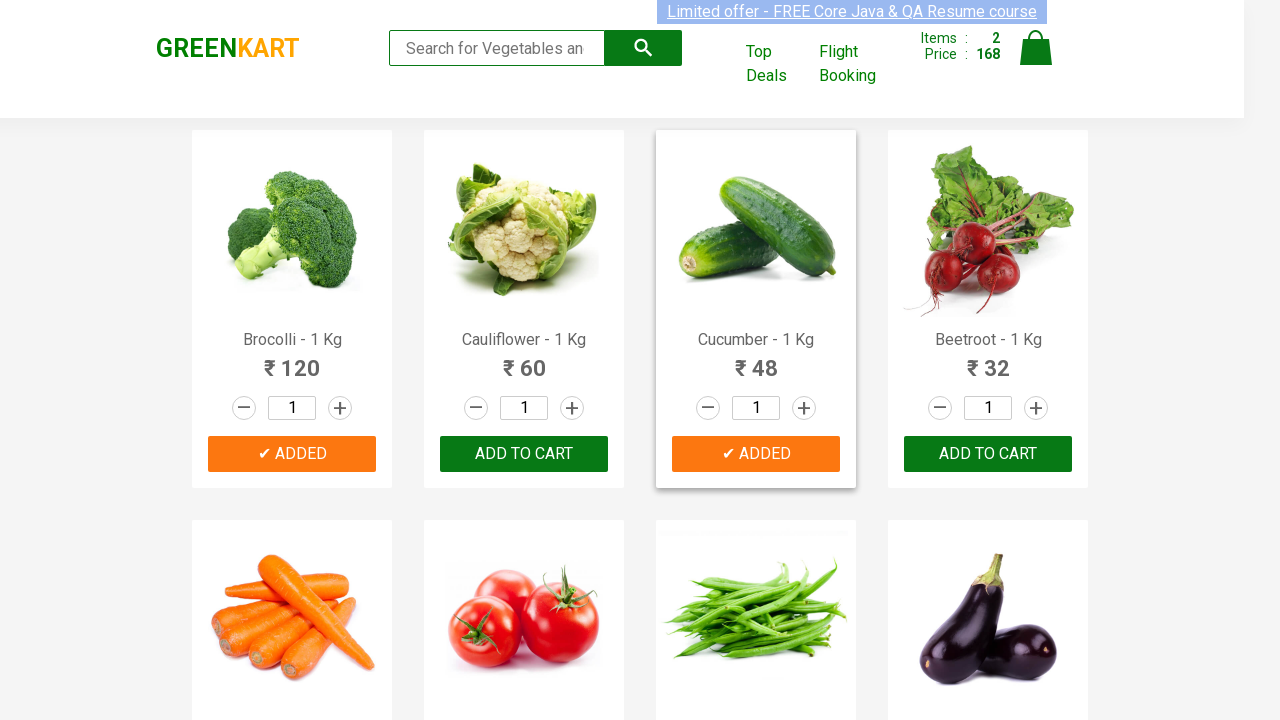

Extracted product name: 'Carrot'
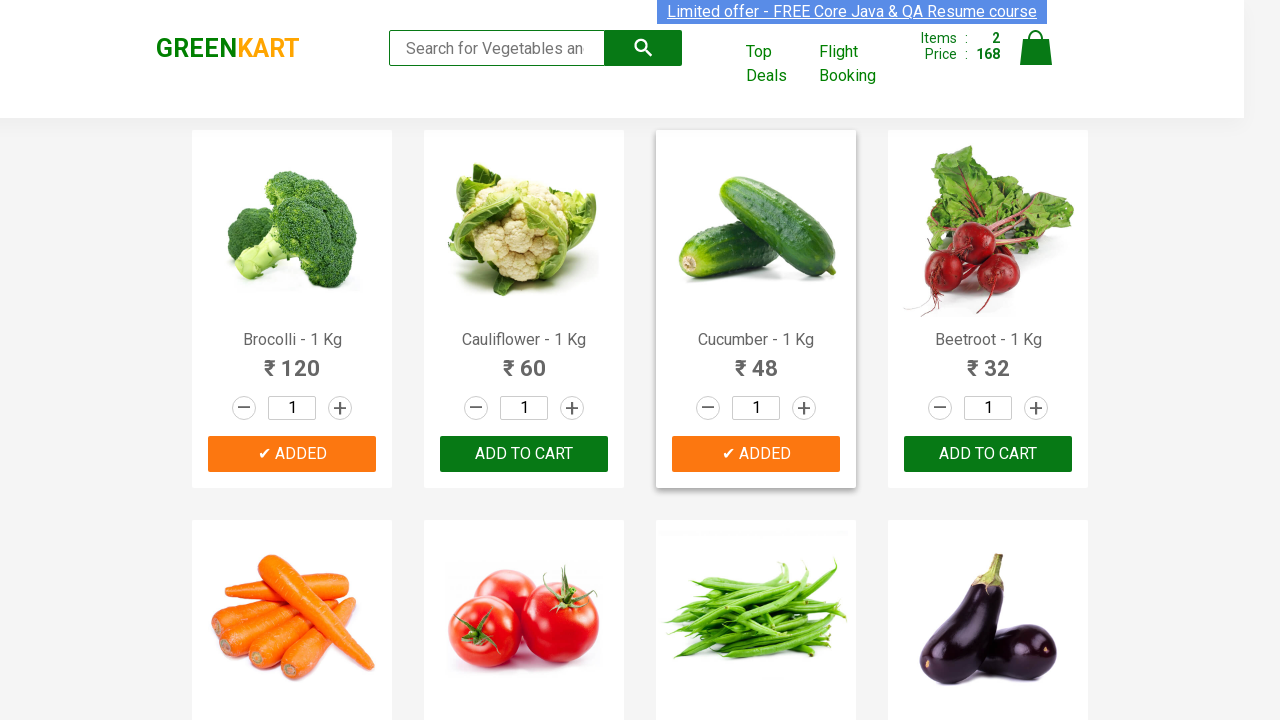

Extracted product name: 'Tomato'
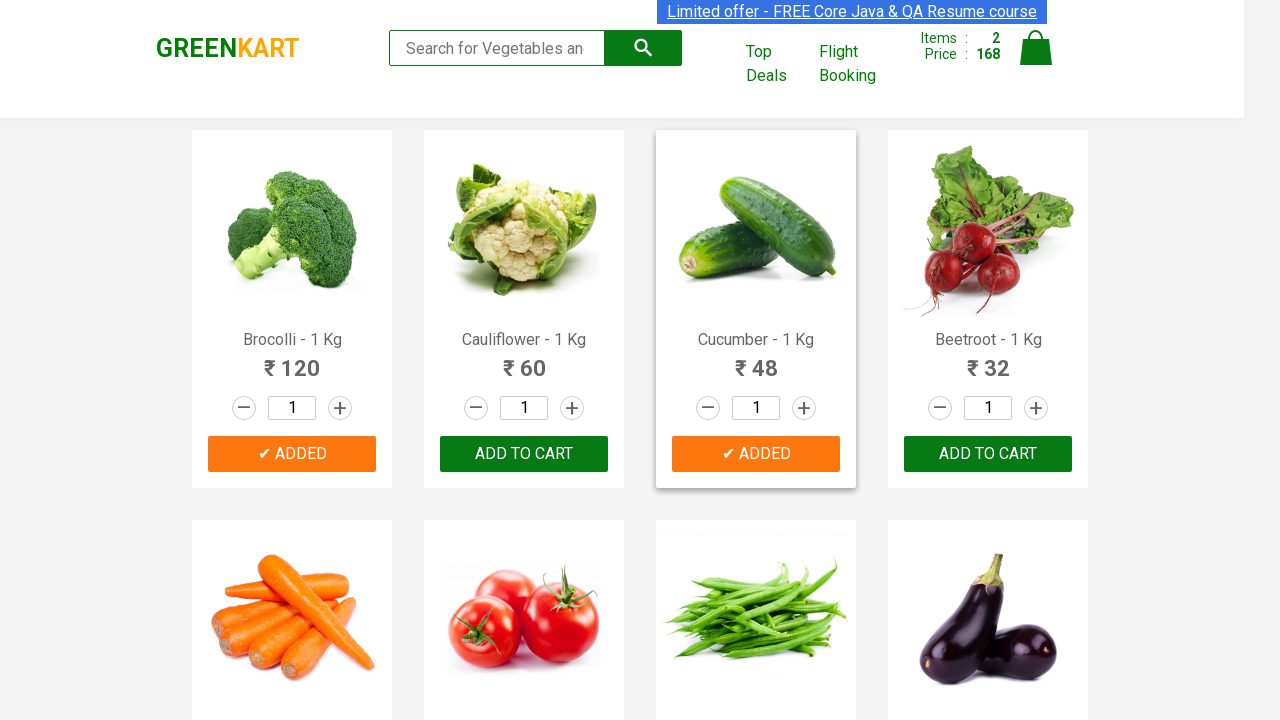

Product 'Tomato' found in needed items list
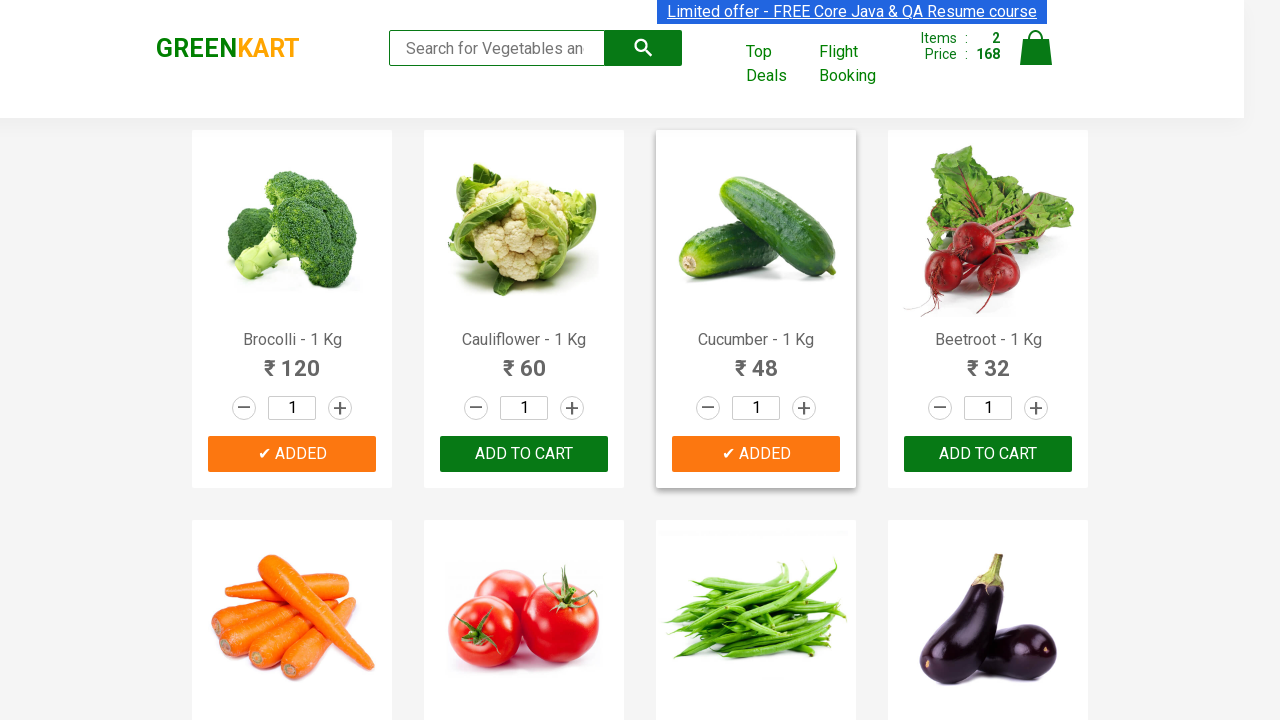

Clicked 'Add to cart' button for 'Tomato' (item 3/4)
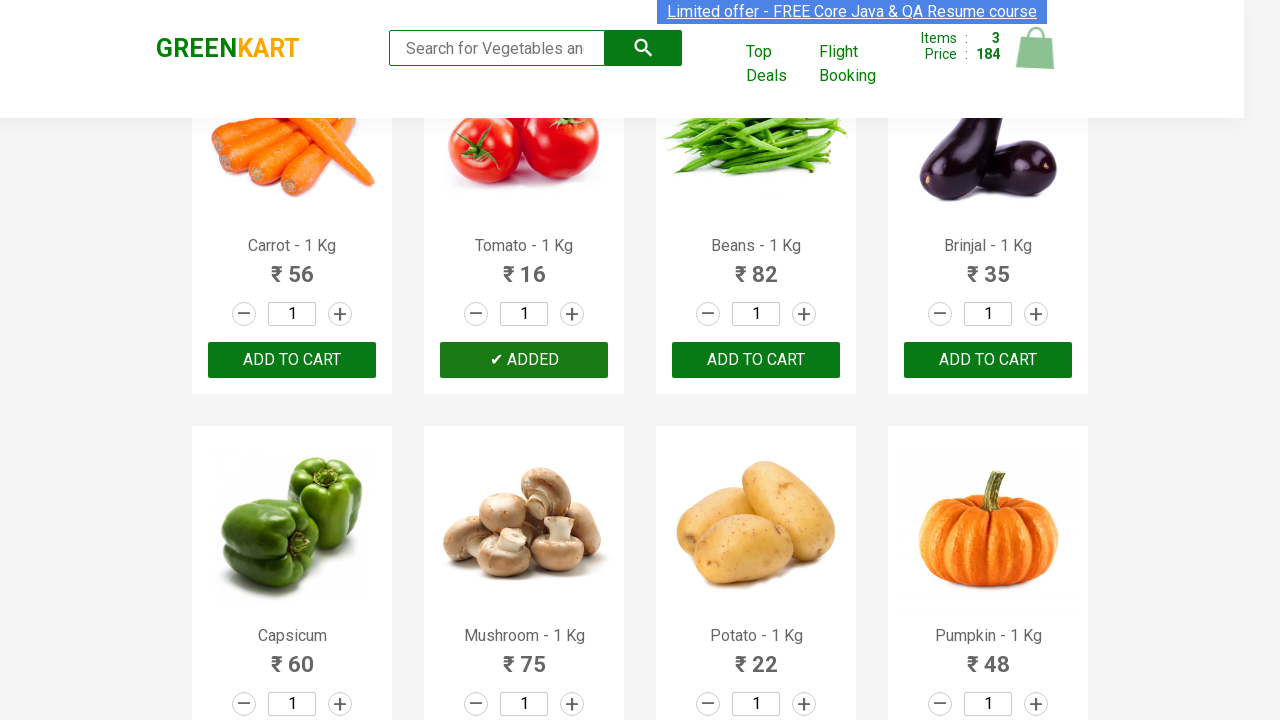

Extracted product name: 'Beans'
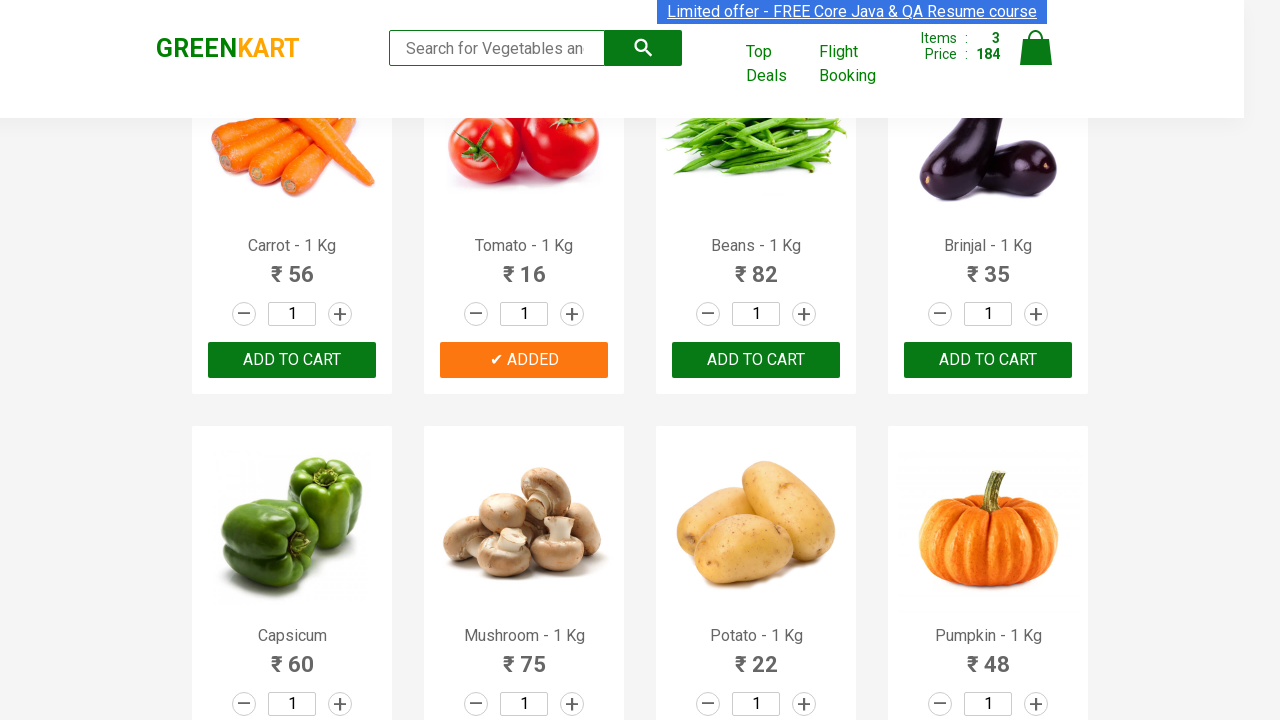

Product 'Beans' found in needed items list
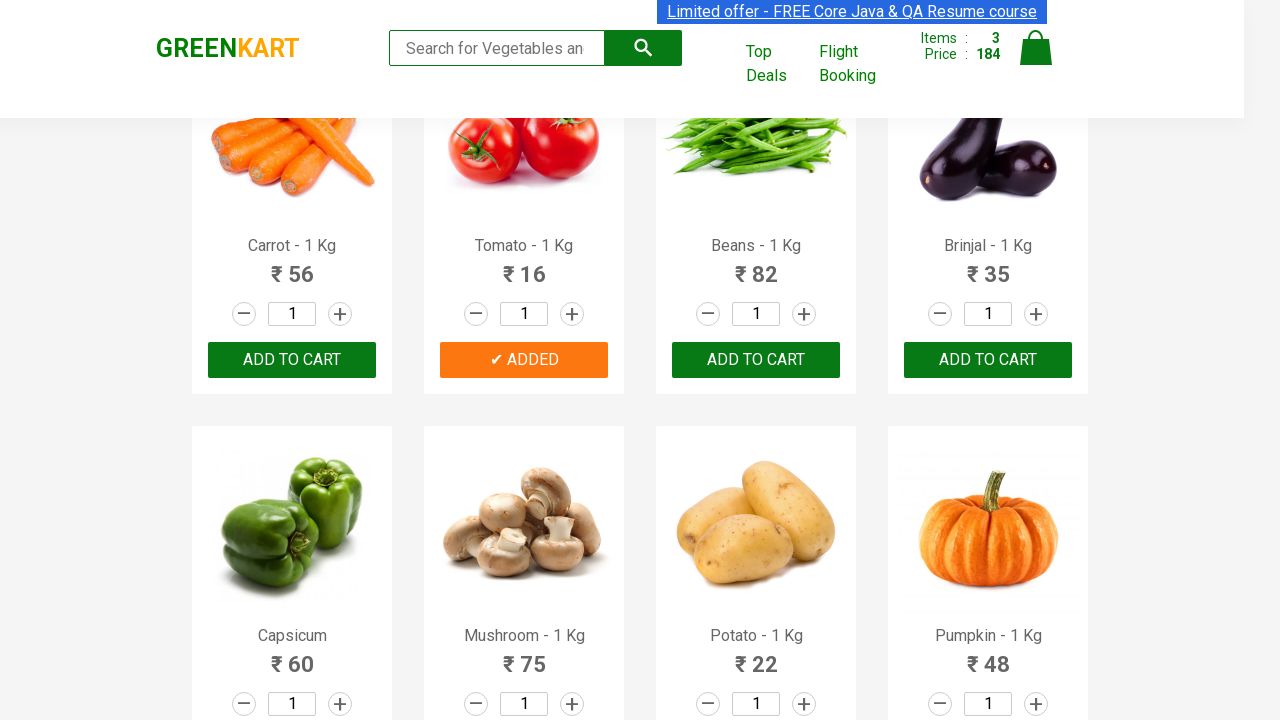

Clicked 'Add to cart' button for 'Beans' (item 4/4)
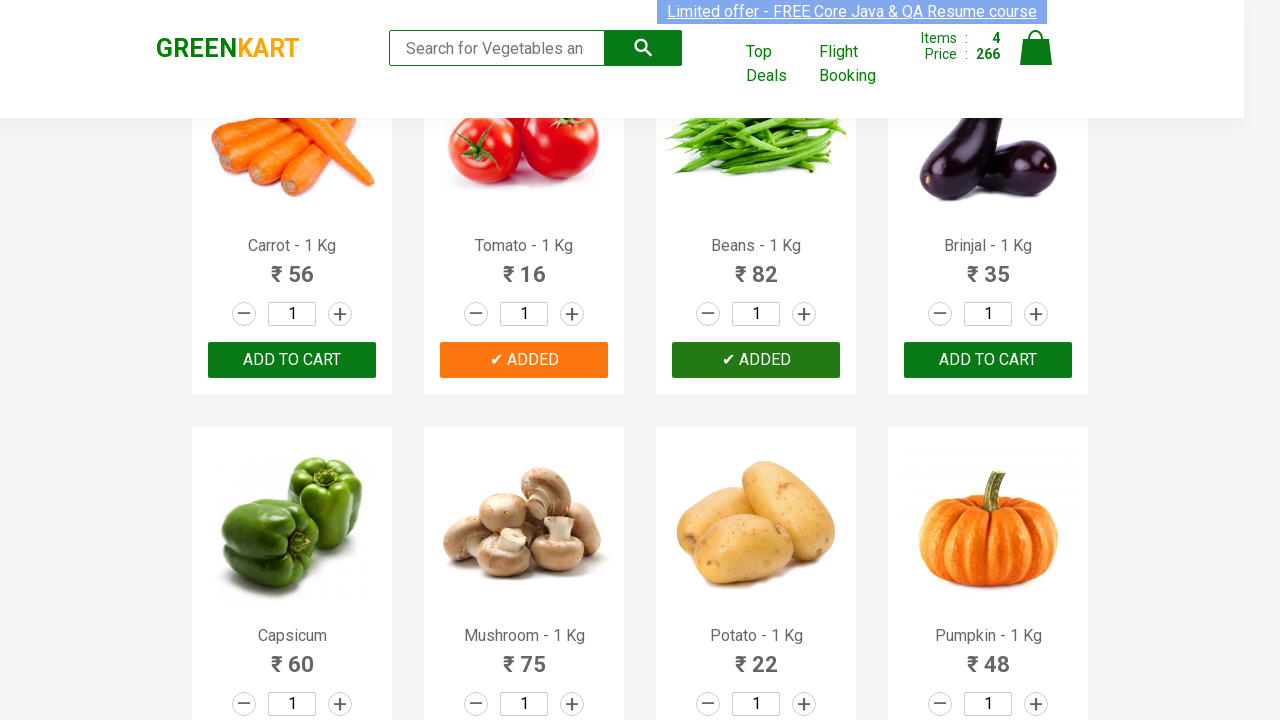

All required items have been added to cart
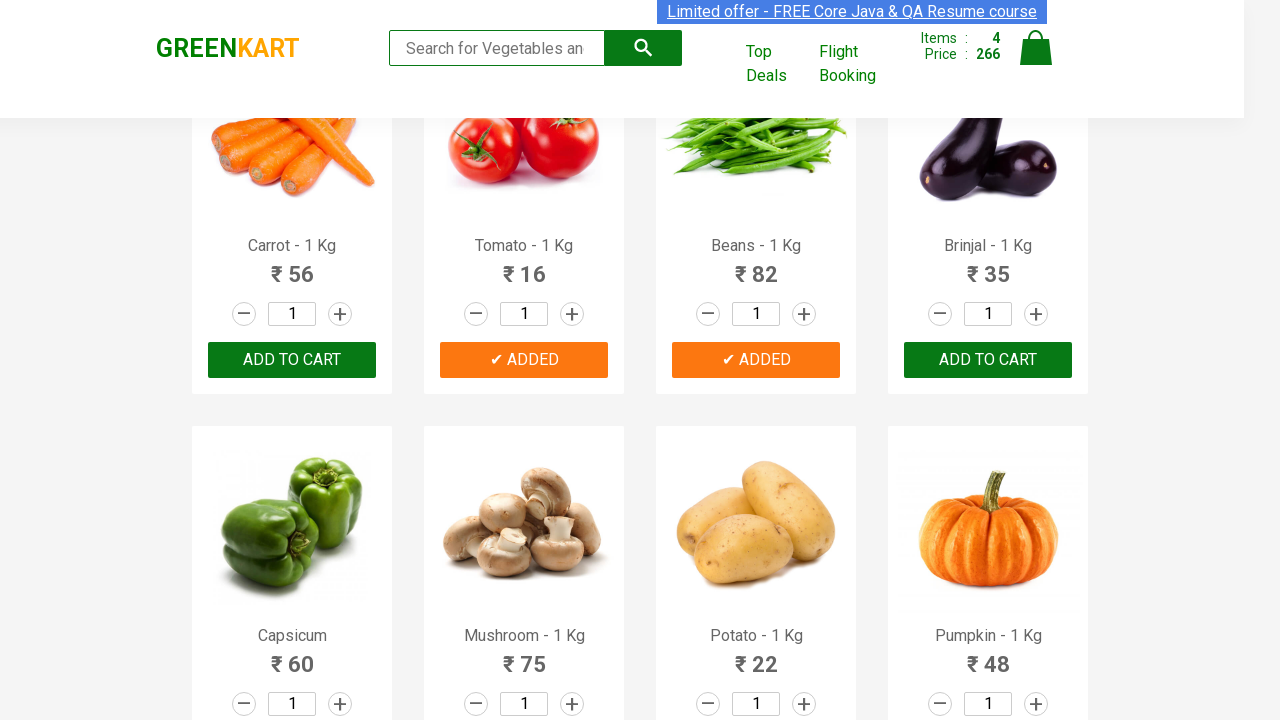

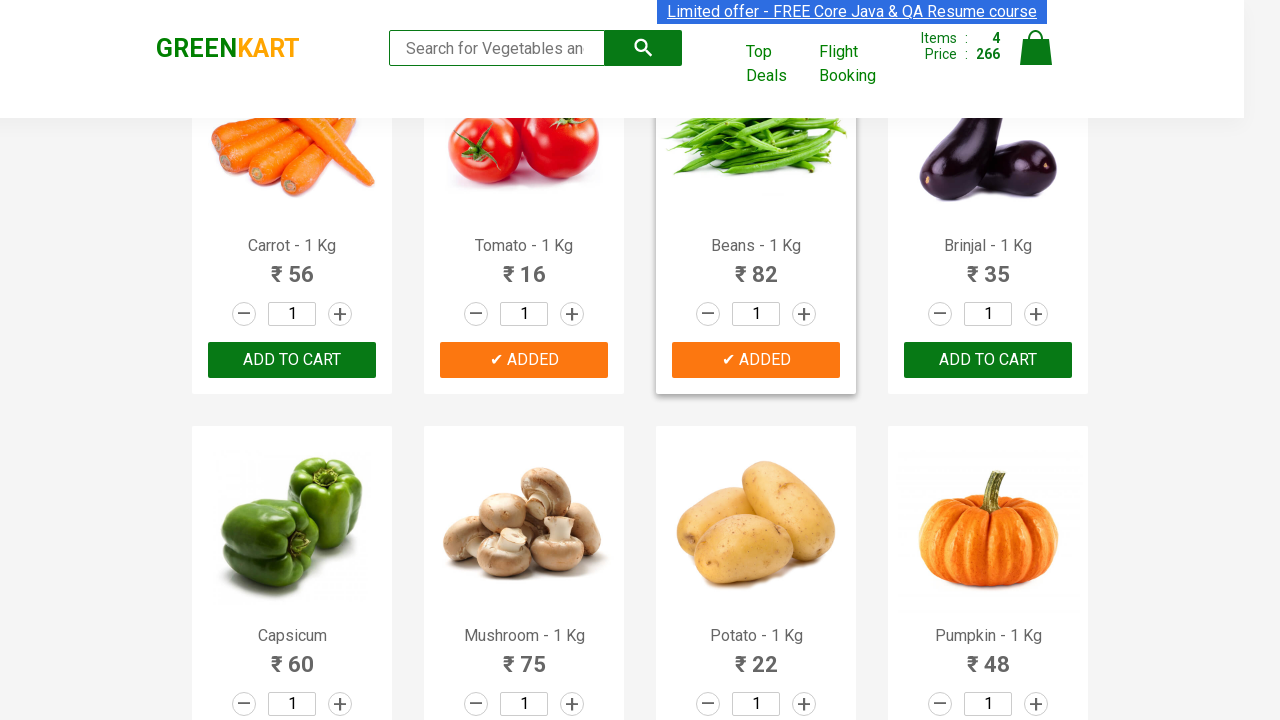